Tests right-click context menu functionality by performing a right-click action on an element and interacting with the context menu that appears

Starting URL: http://swisnl.github.io/jQuery-contextMenu/demo.html

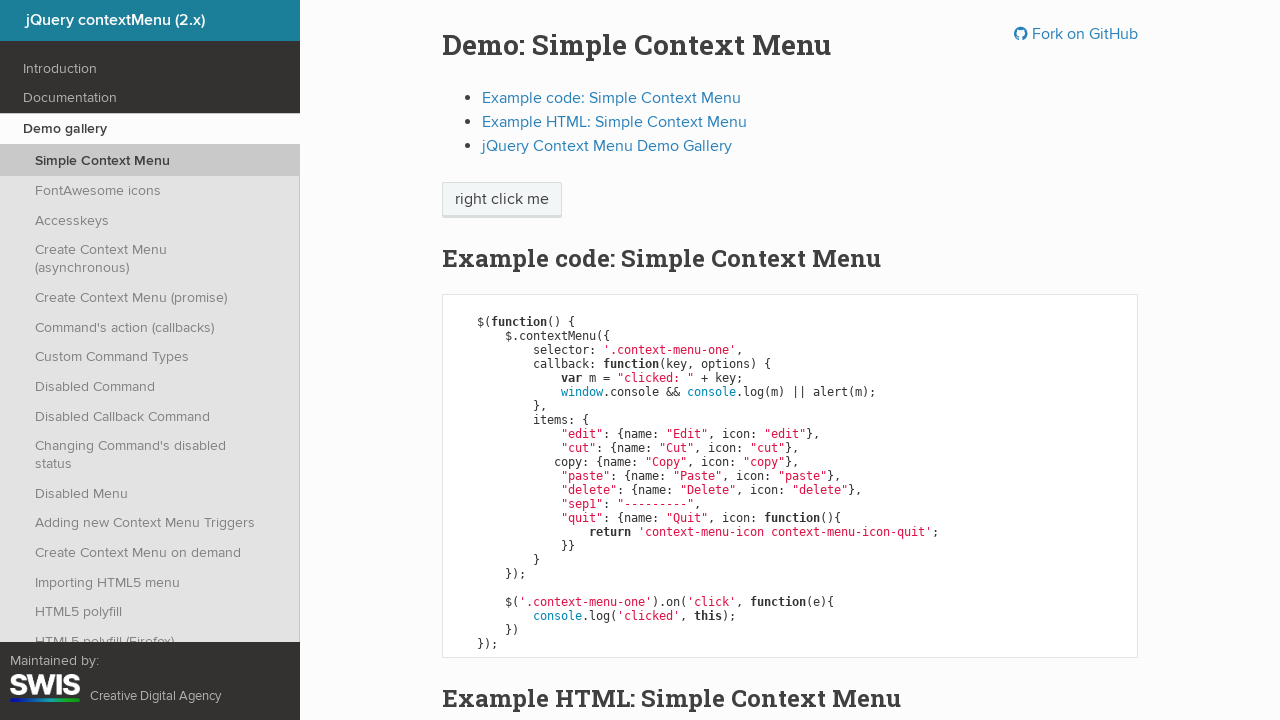

Located right-click target element
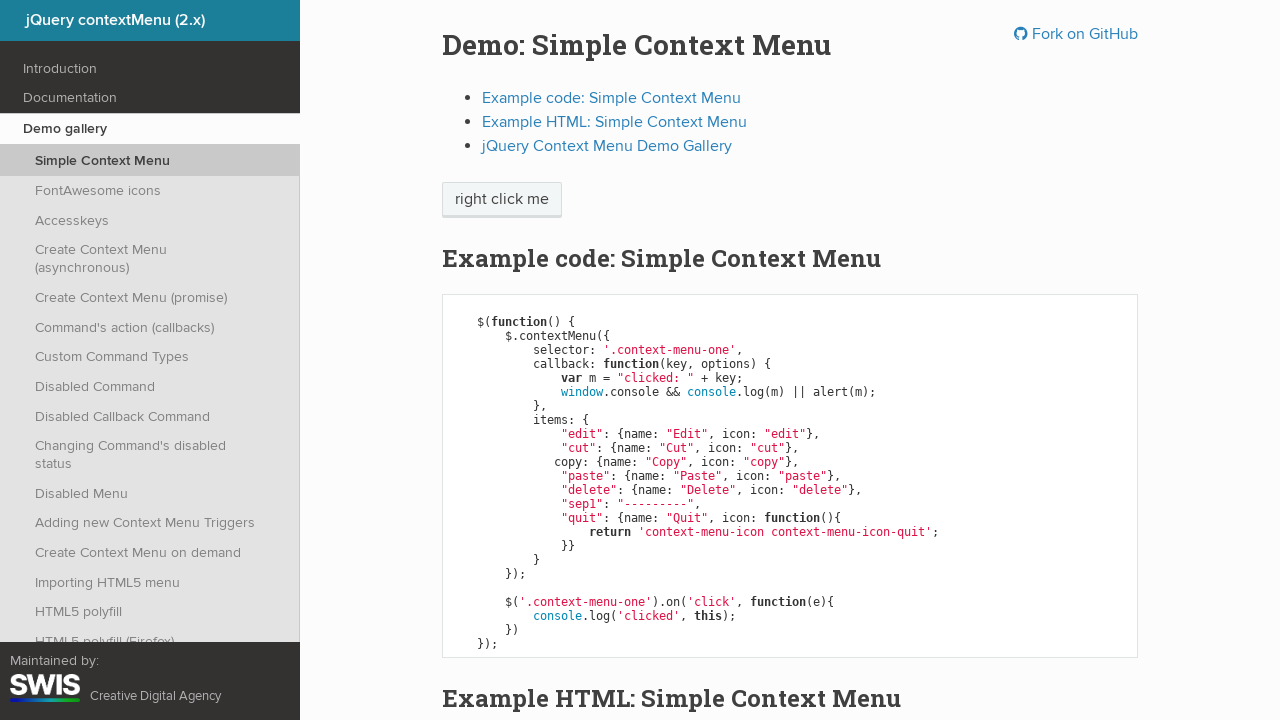

Performed right-click on target element at (502, 200) on xpath=//span[contains(text(), 'right click me')]
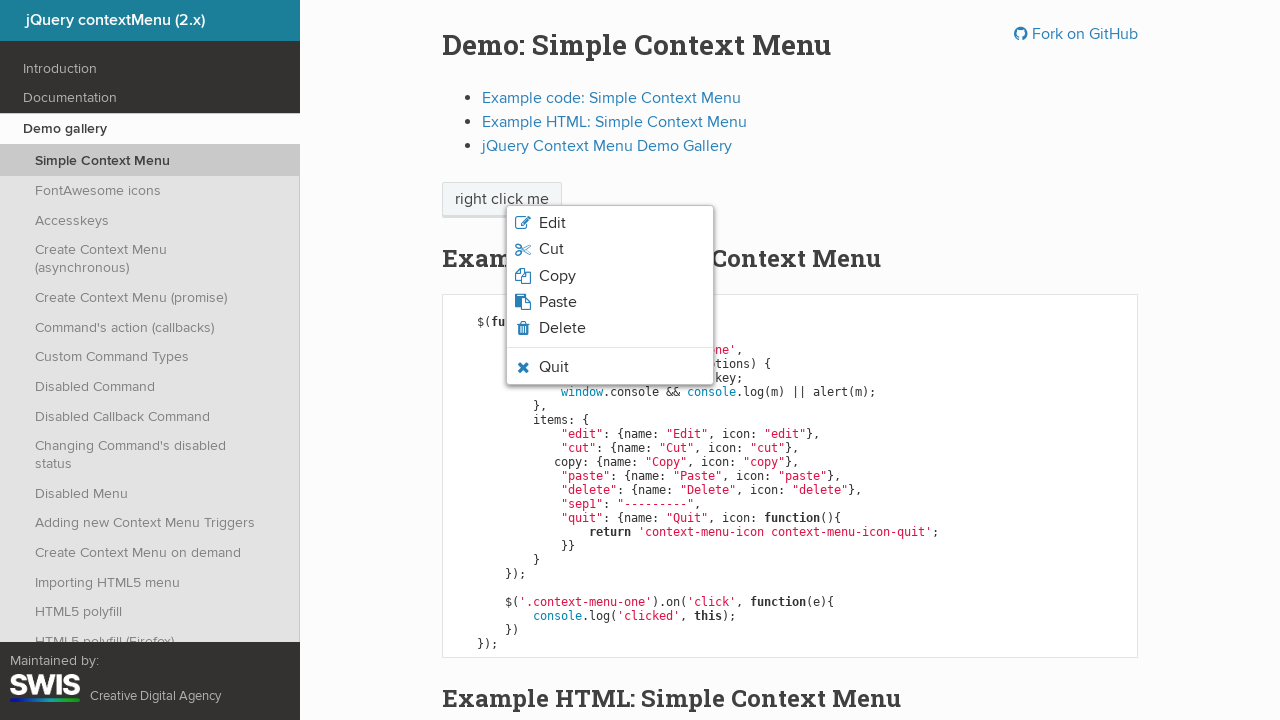

Clicked third option in context menu at (557, 276) on xpath=/html/body/ul/li[3]/span
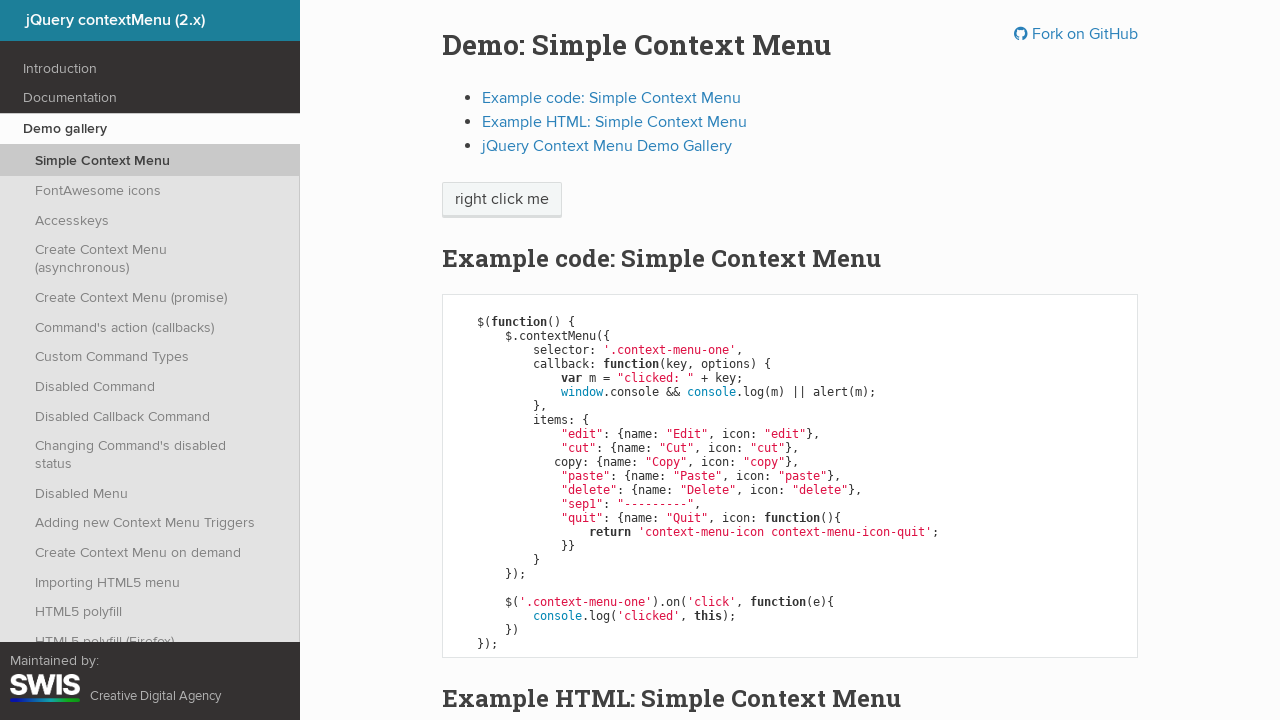

Set up alert dialog handler to accept alerts
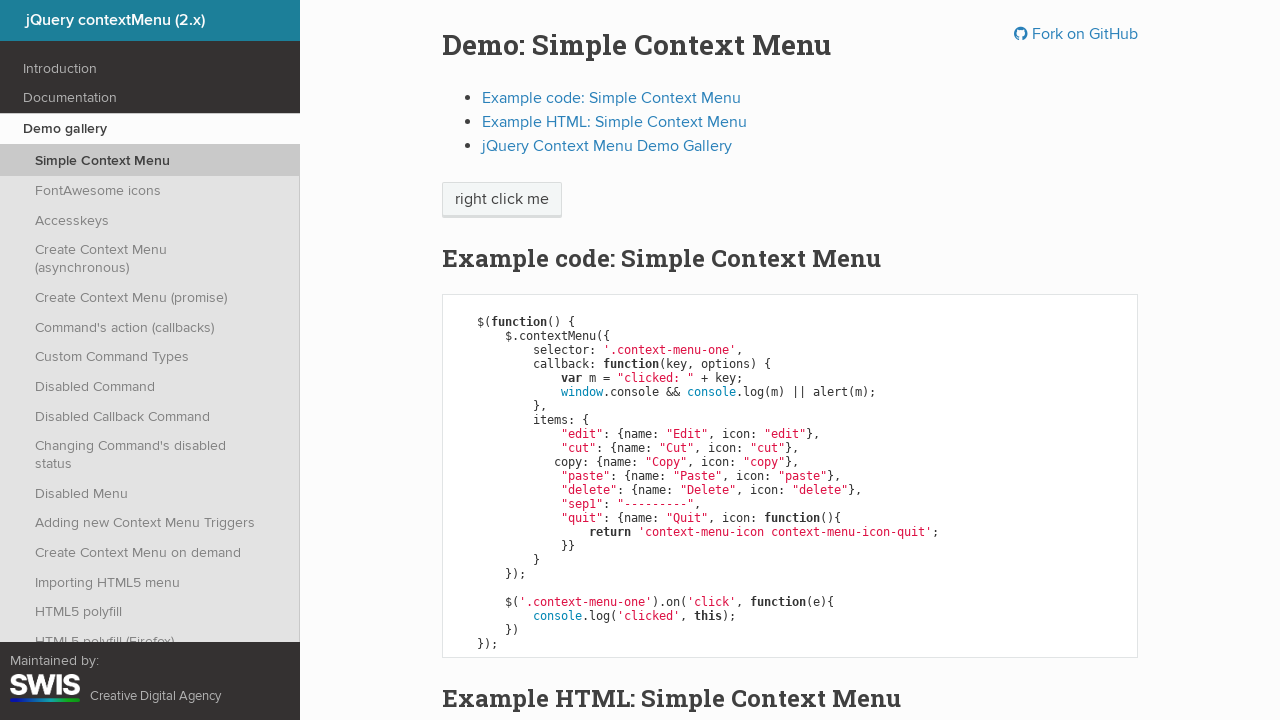

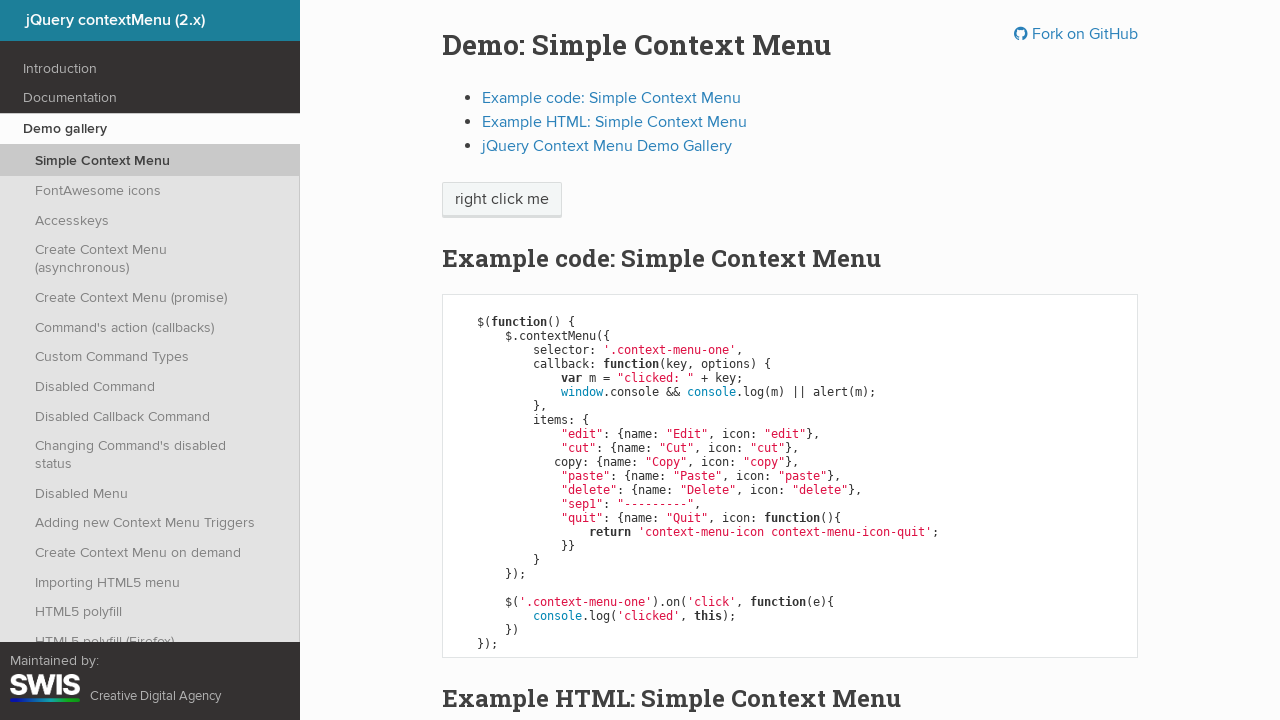